Tests navigation on the-internet demo site by clicking on the A/B Testing link and verifying the page text content is displayed correctly.

Starting URL: http://the-internet.herokuapp.com/

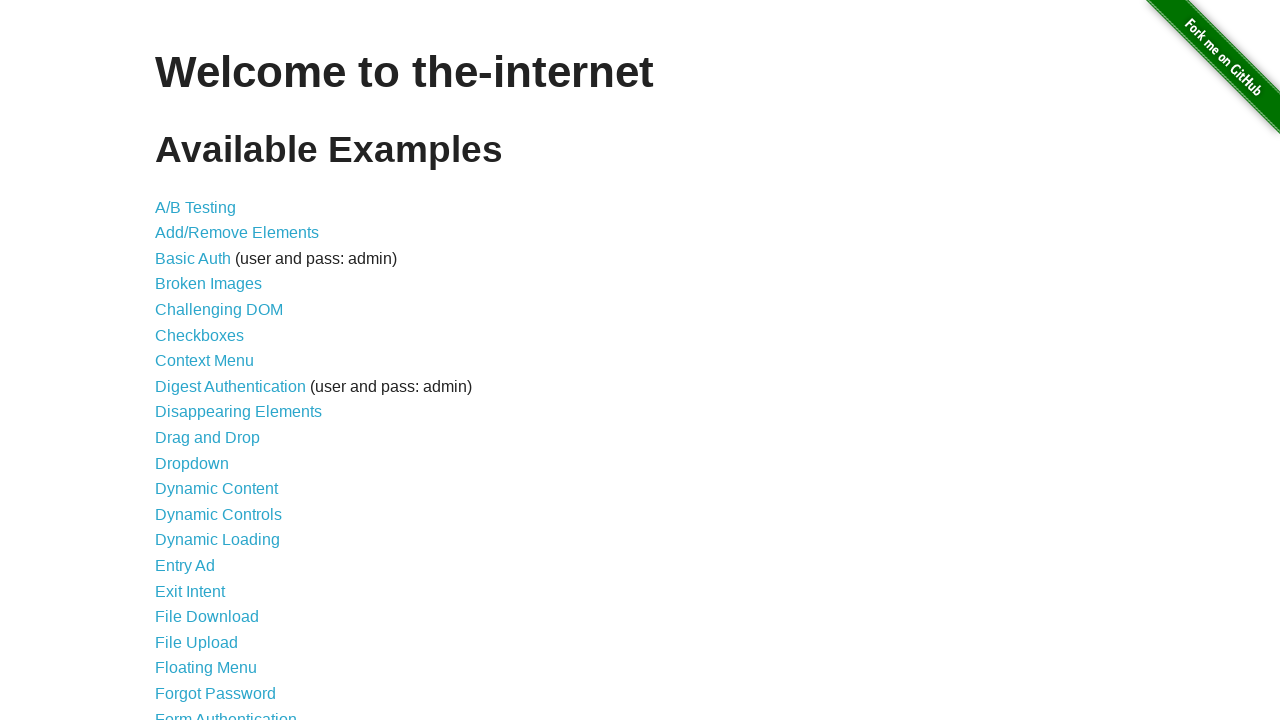

Clicked on A/B Testing link at (196, 207) on xpath=//a[.='A/B Testing']
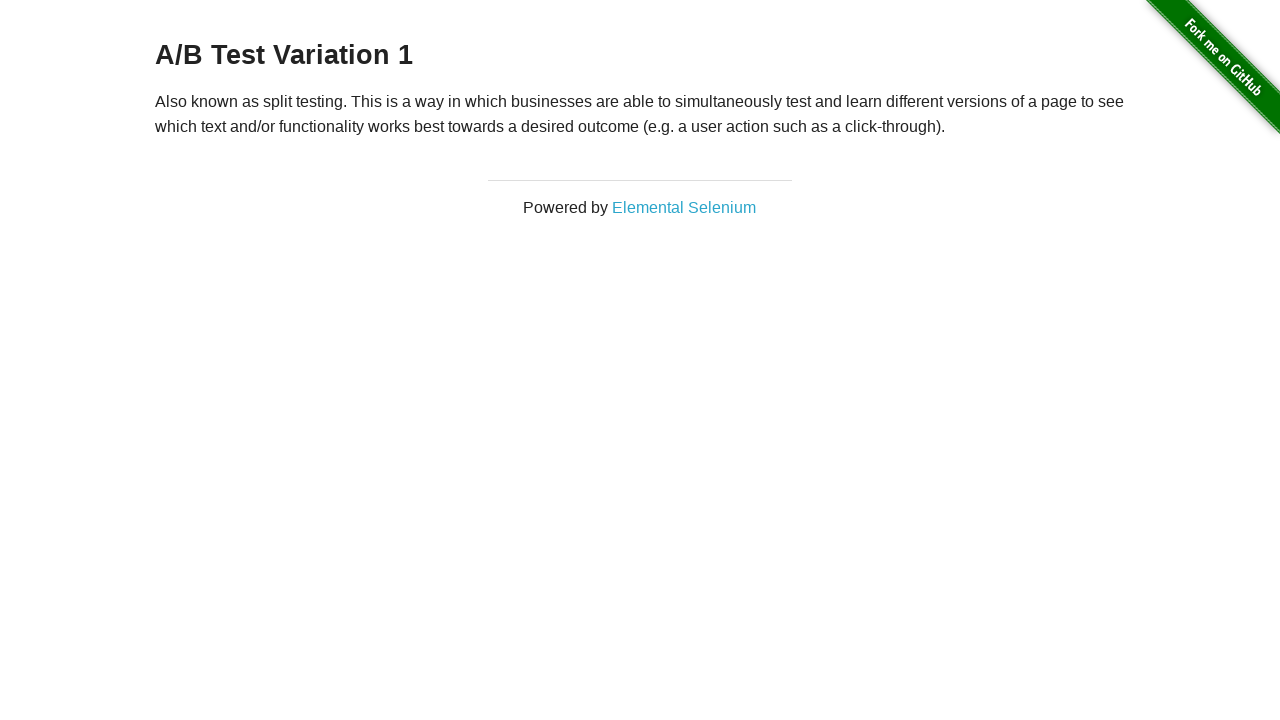

A/B Testing example div loaded
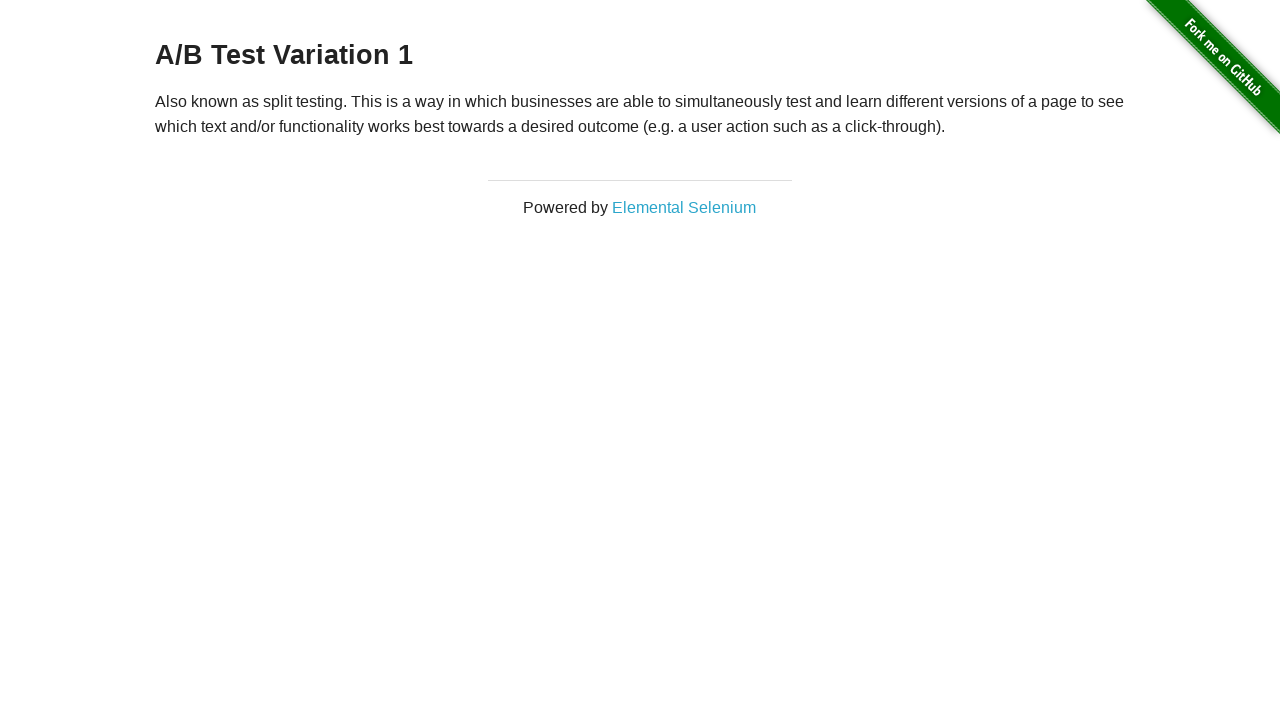

Verified page contains expected text 'Also known as split testing'
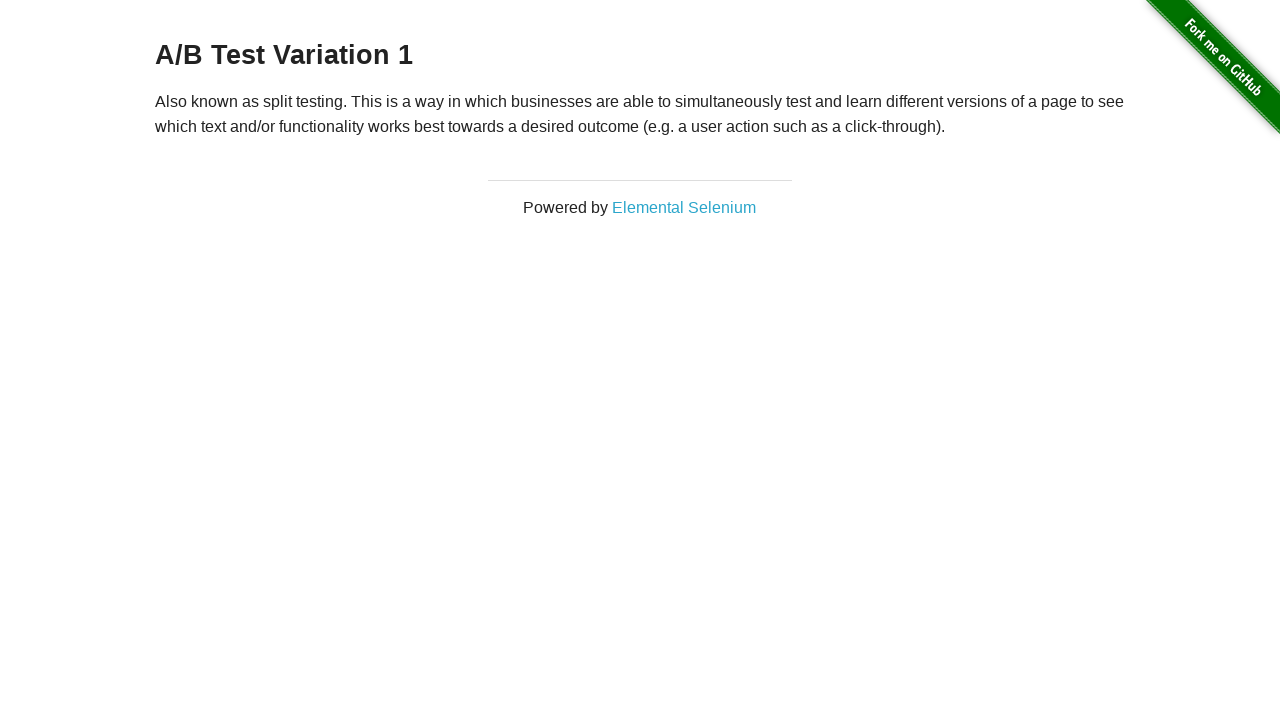

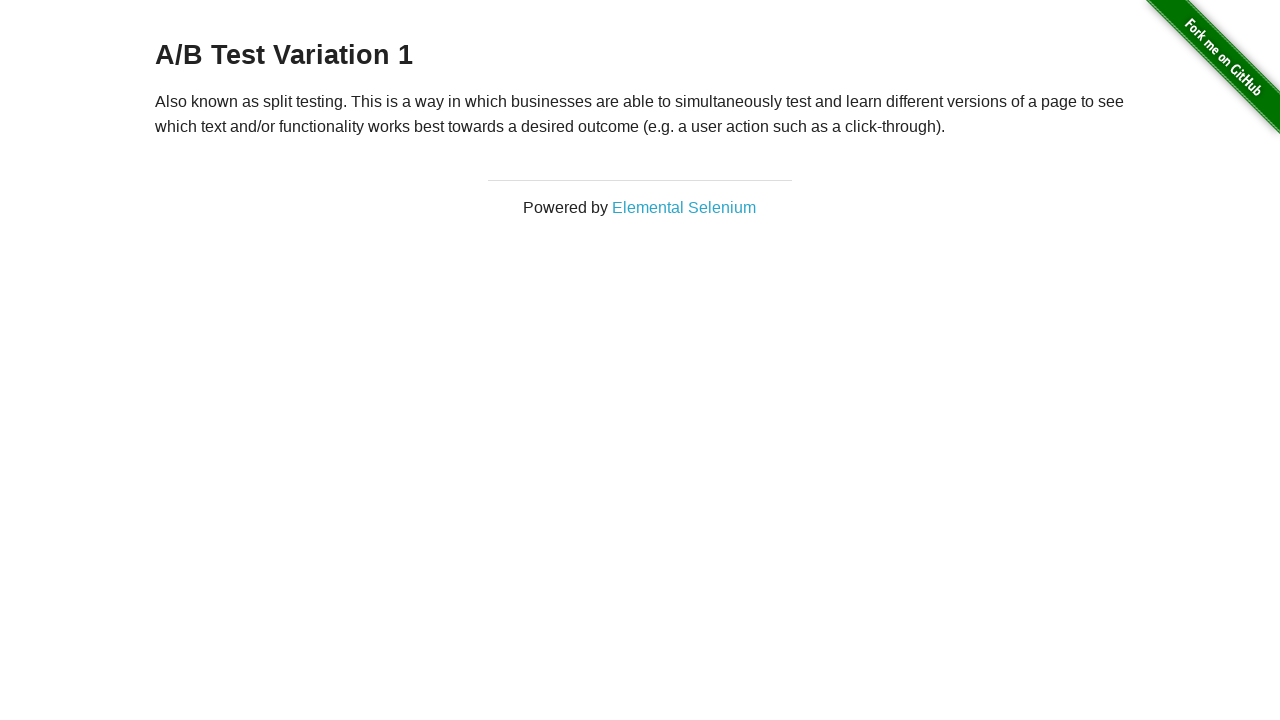